Tests checkbox interactions and alert handling on a practice automation page by toggling checkboxes, entering text, and handling JavaScript alerts

Starting URL: https://rahulshettyacademy.com/AutomationPractice/

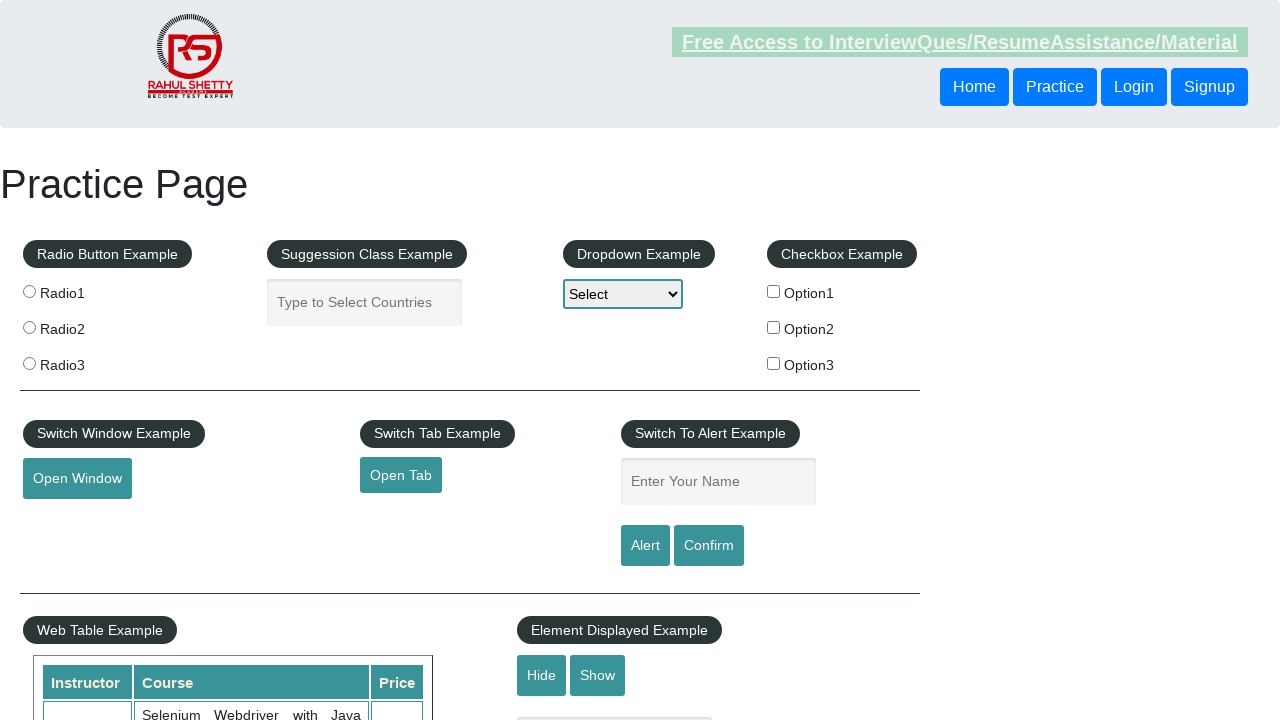

Located Option1 checkbox element
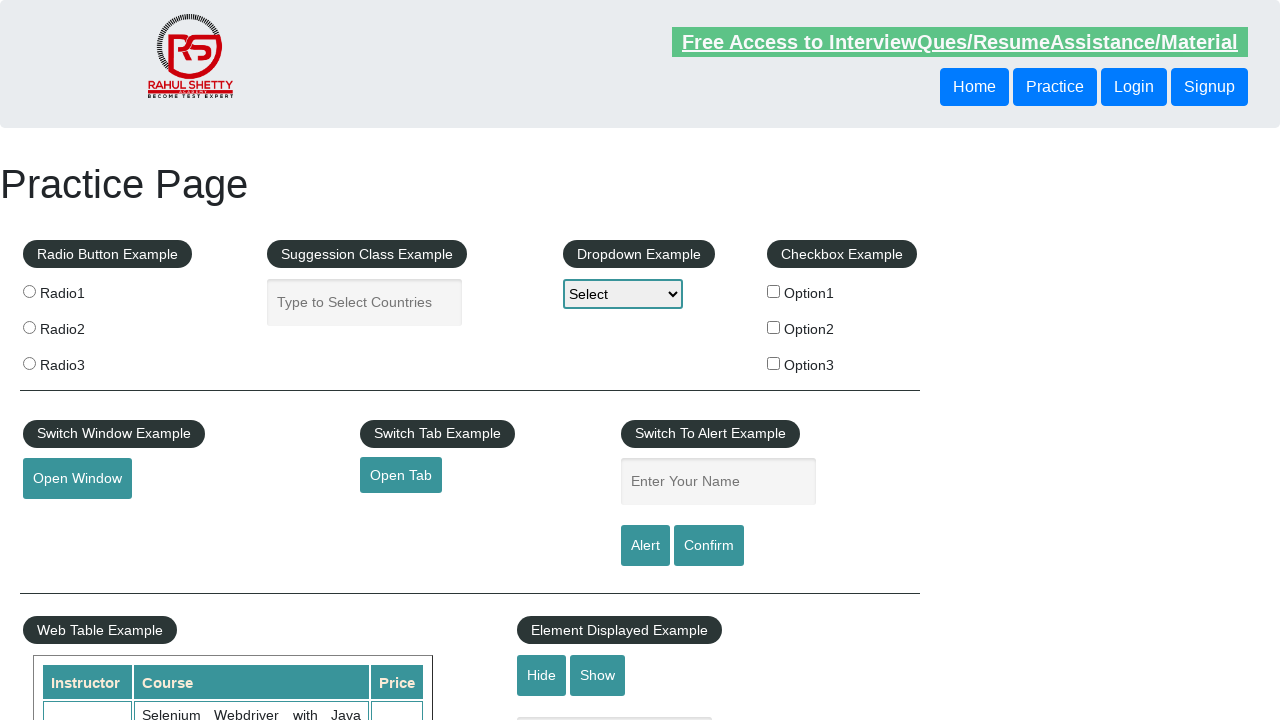

Verified Option1 checkbox is initially unchecked
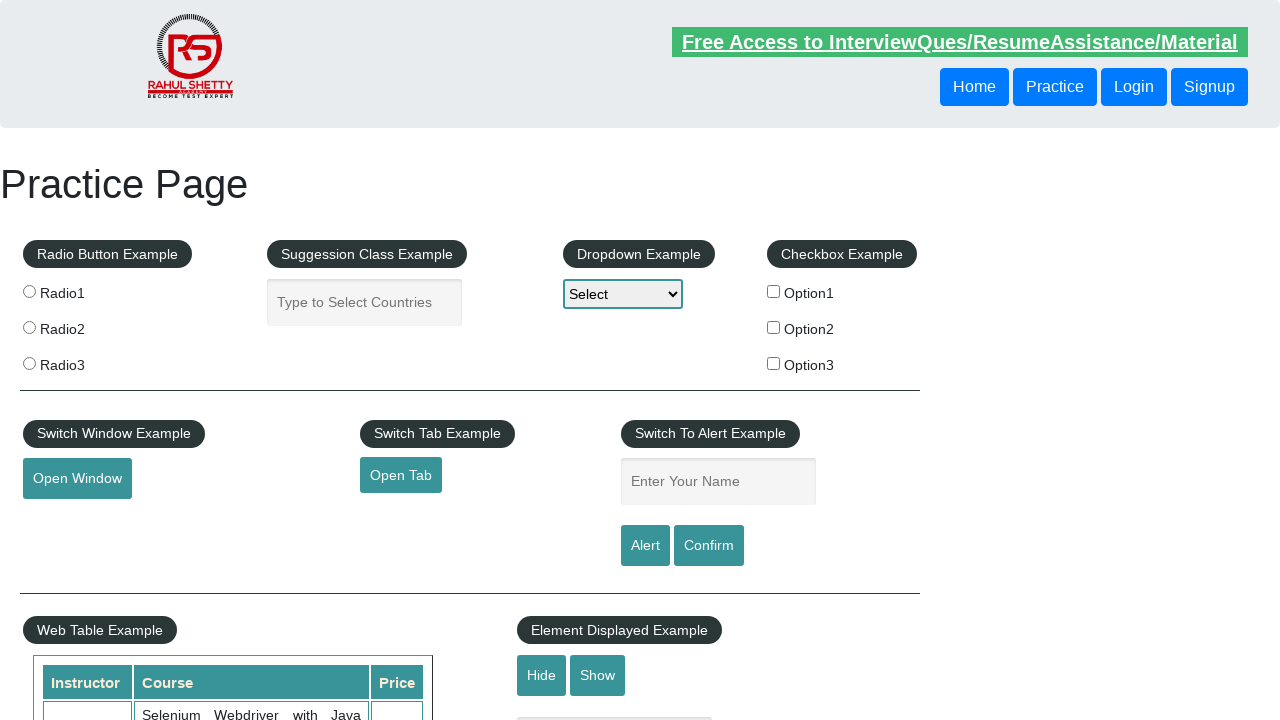

Clicked Option1 checkbox to check it at (774, 291) on xpath=//label[contains(normalize-space(), 'Option1')]/input
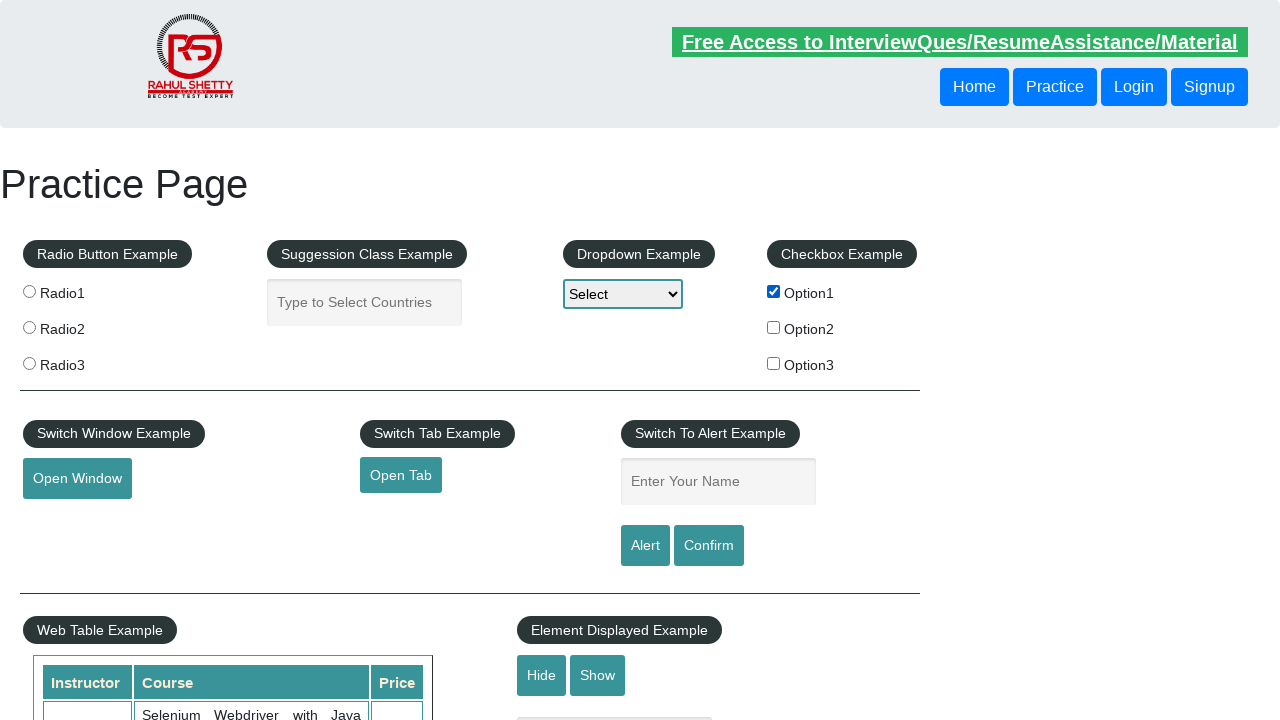

Verified Option1 checkbox is now checked
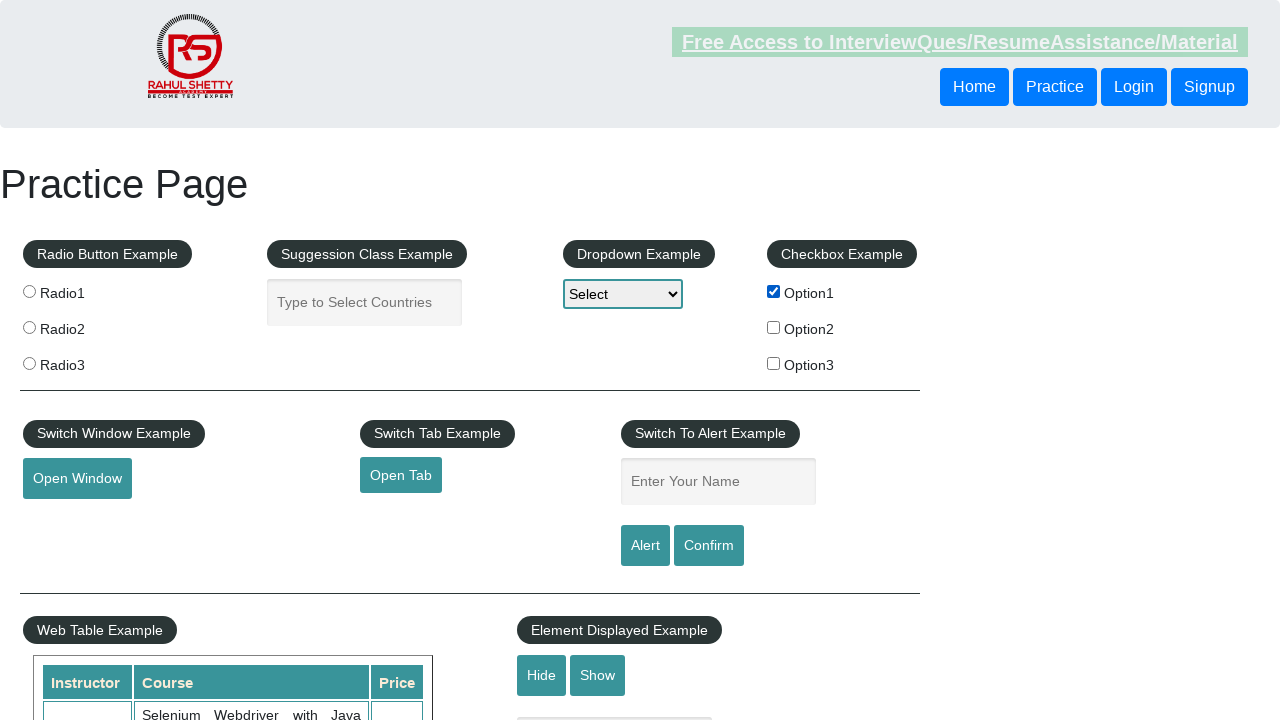

Clicked Option1 checkbox to uncheck it at (774, 291) on xpath=//label[contains(normalize-space(), 'Option1')]/input
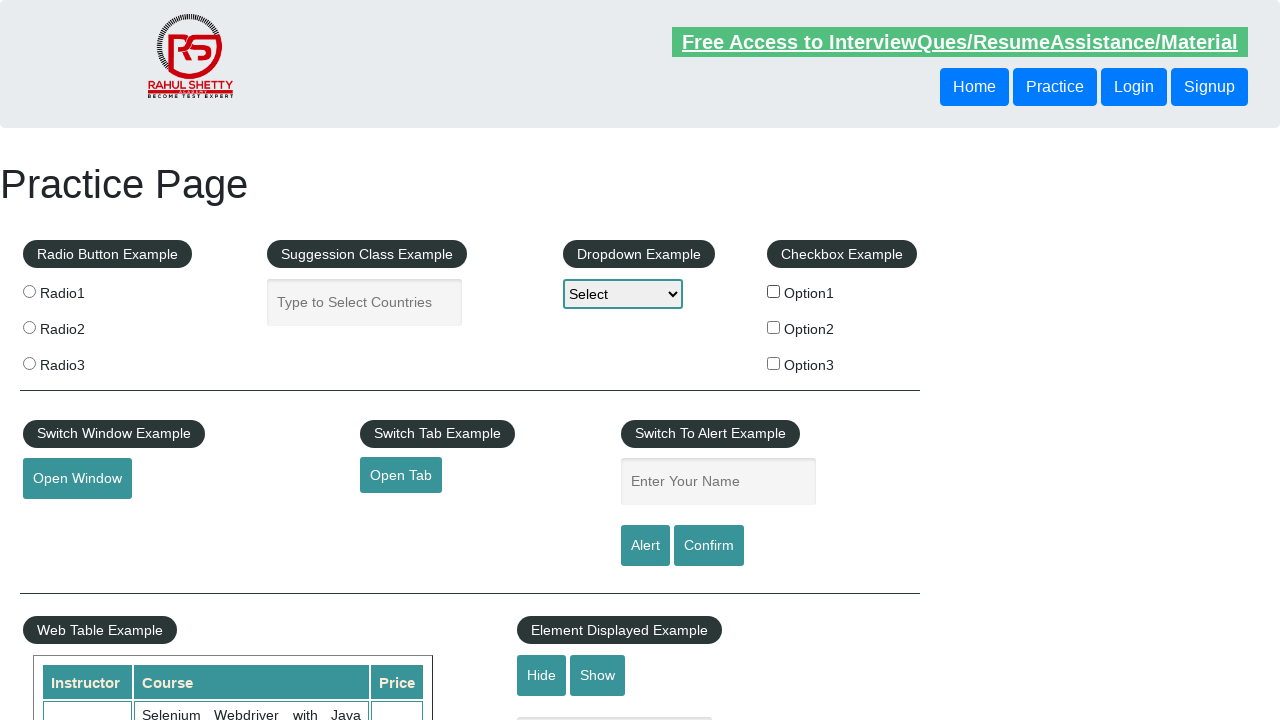

Clicked Option1 checkbox to check it again at (774, 291) on xpath=//label[contains(normalize-space(), 'Option1')]/input
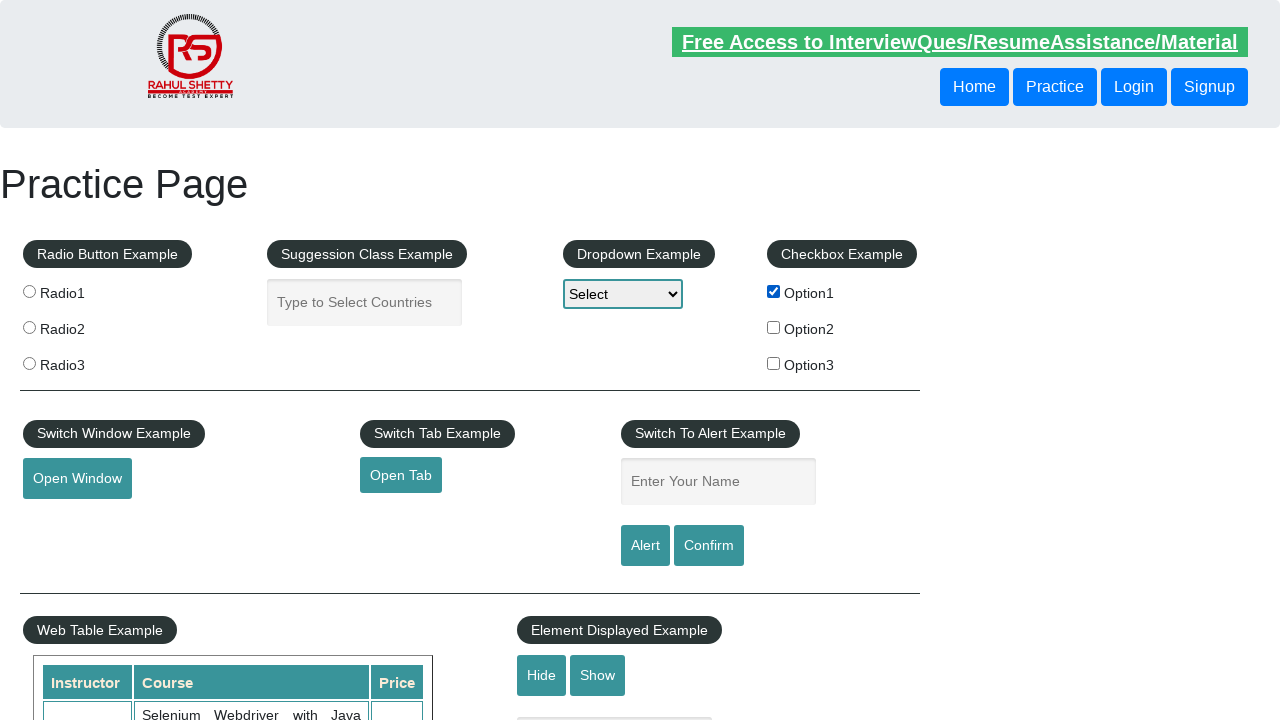

Verified Option1 checkbox is checked after toggle
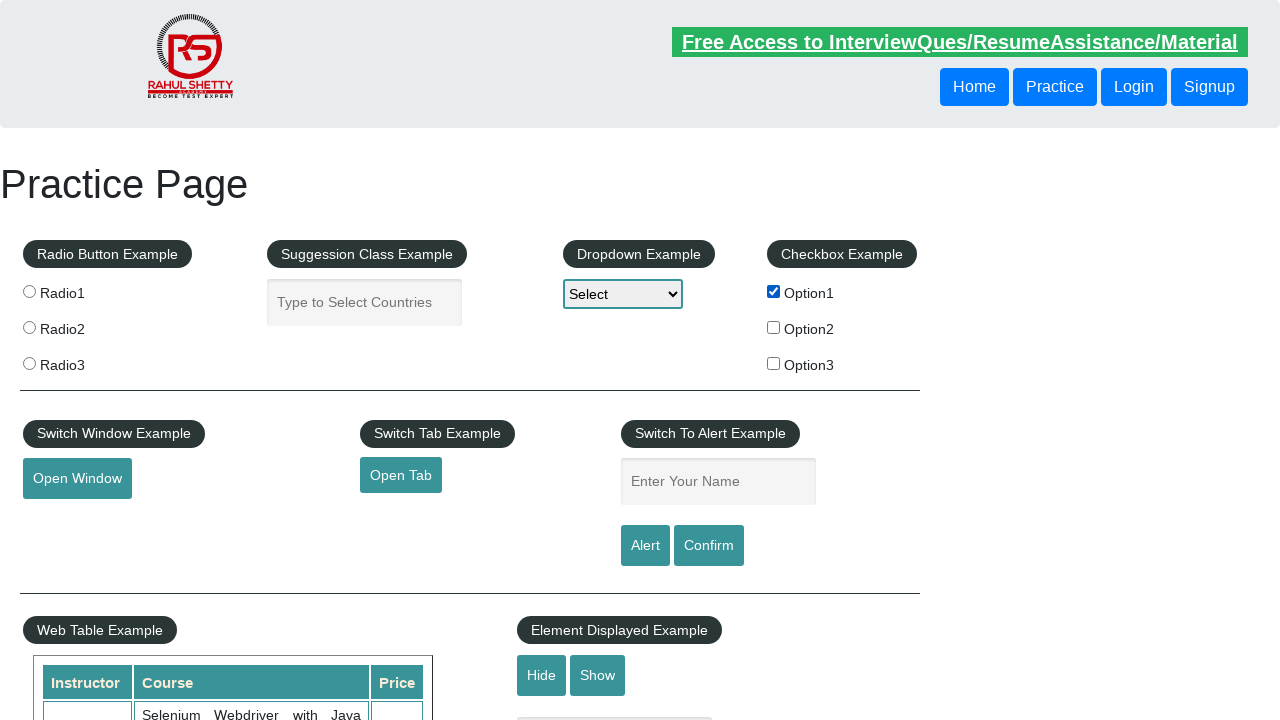

Filled name field with 'text' on //input[@name='enter-name']
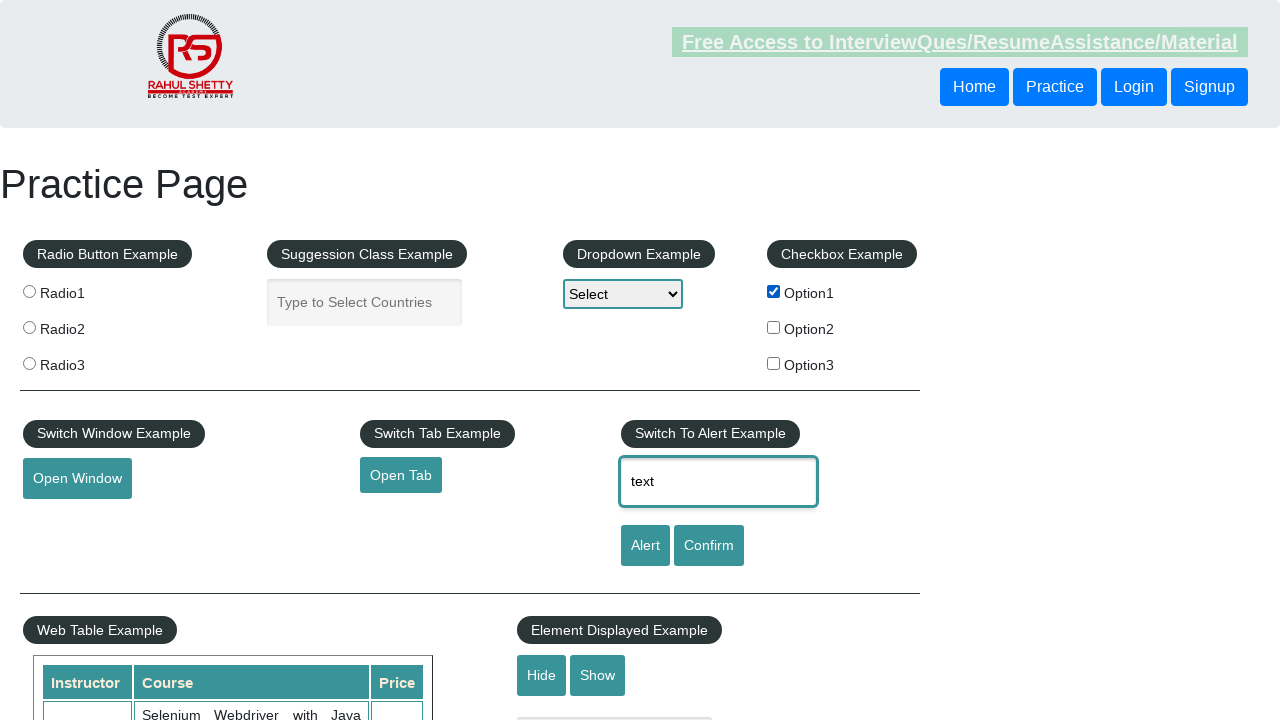

Set up dialog handler to accept alerts
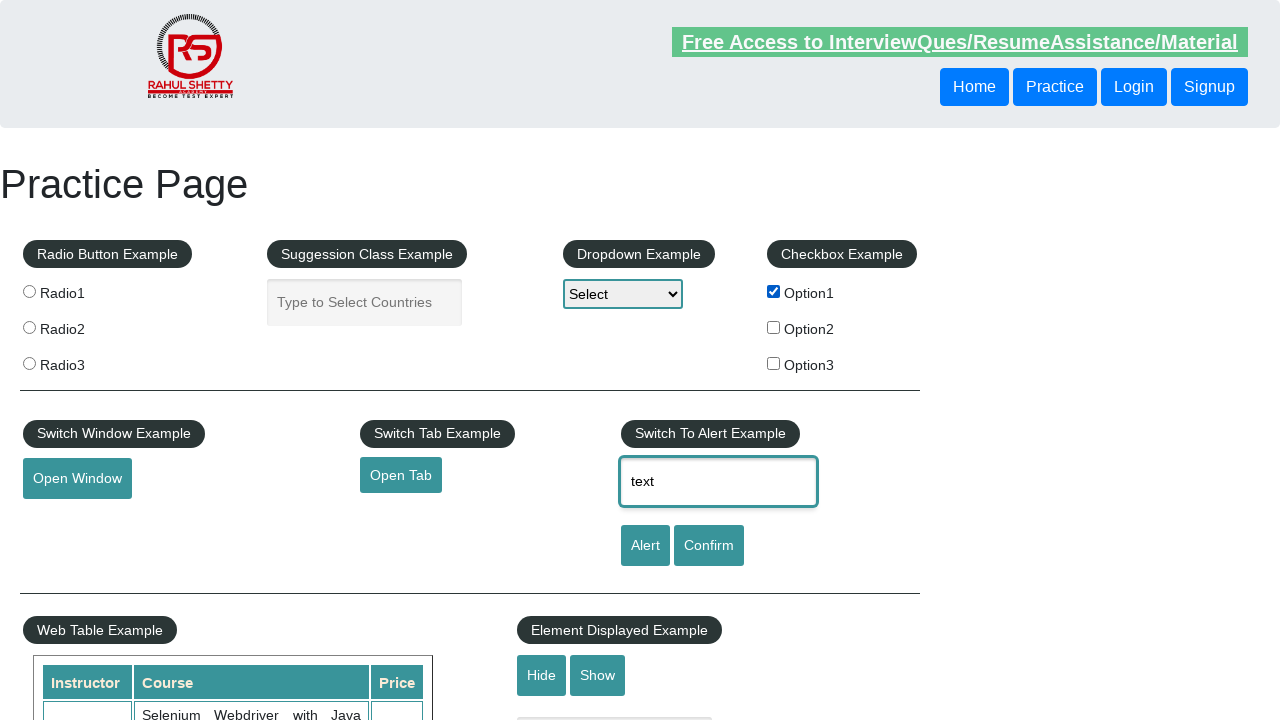

Clicked alert button and accepted the JavaScript alert at (645, 546) on xpath=//input[@id='alertbtn']
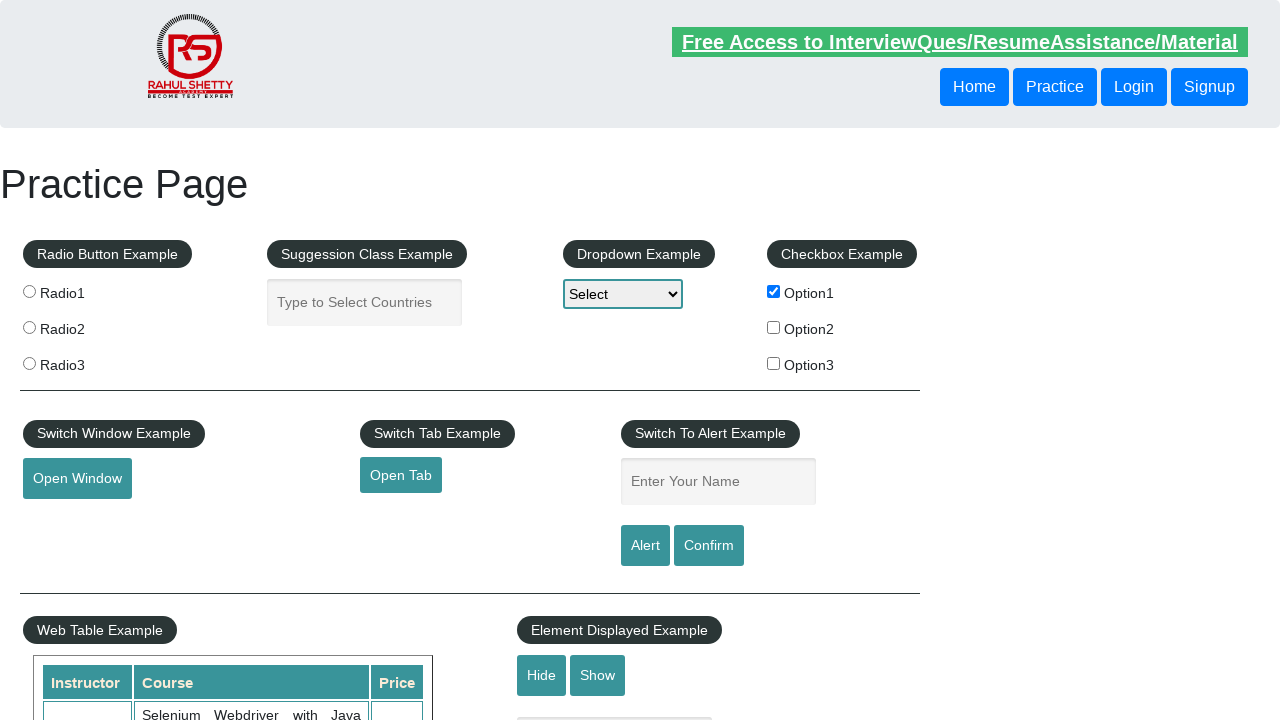

Set up dialog handler to dismiss confirmation dialogs
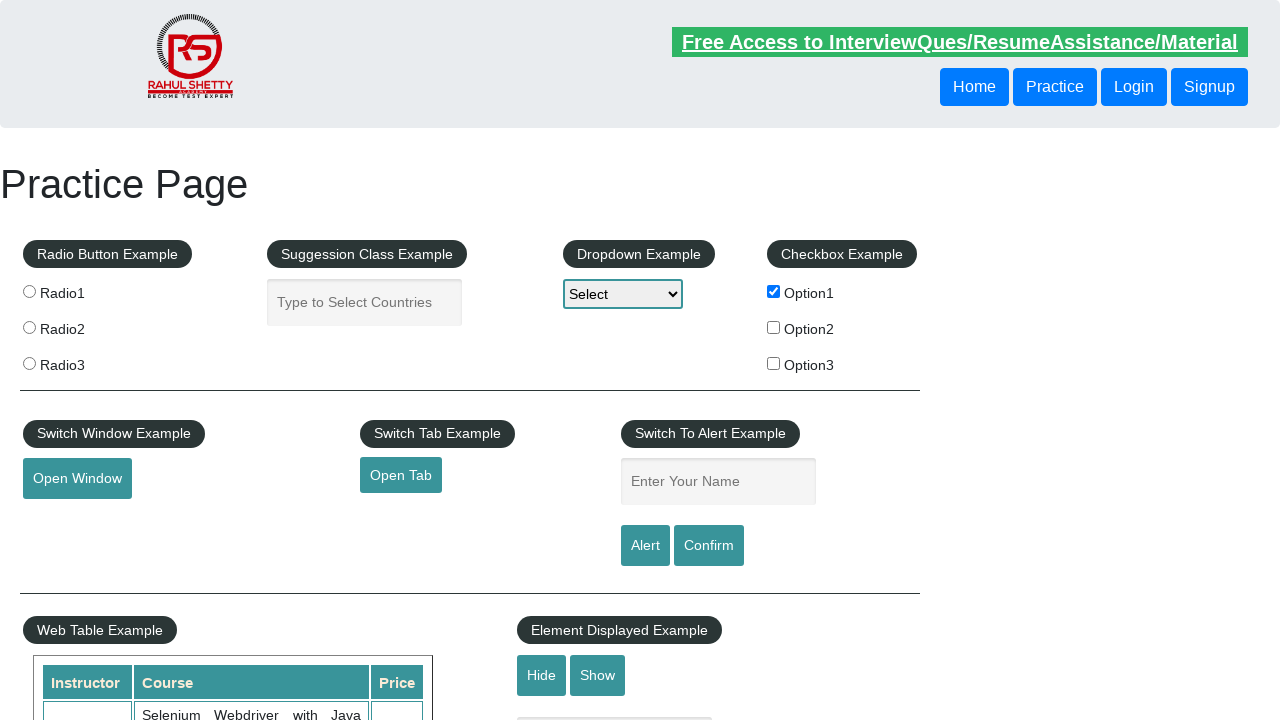

Clicked confirm button and dismissed the confirmation dialog at (709, 546) on xpath=//input[@id='confirmbtn']
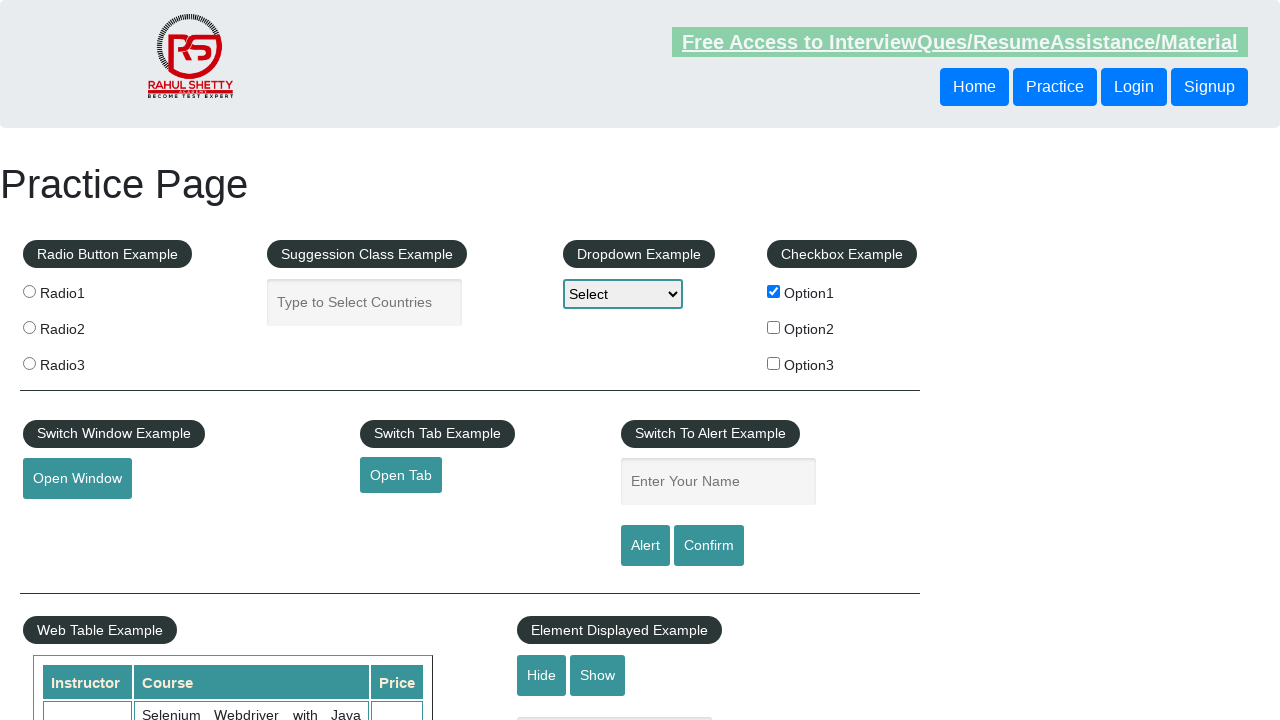

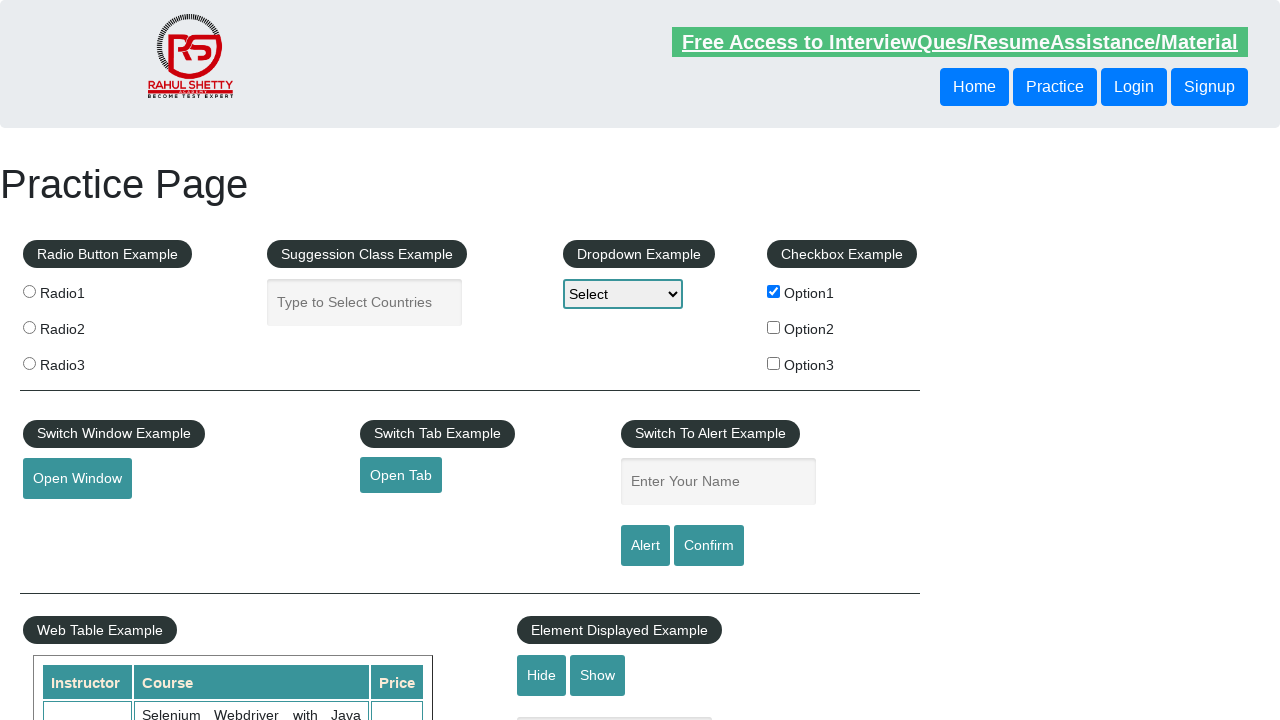